Tests checkbox form elements by locating checkboxes on the page and verifying their attributes like name, value, and checked state

Starting URL: http://www.echoecho.com/htmlforms09.htm

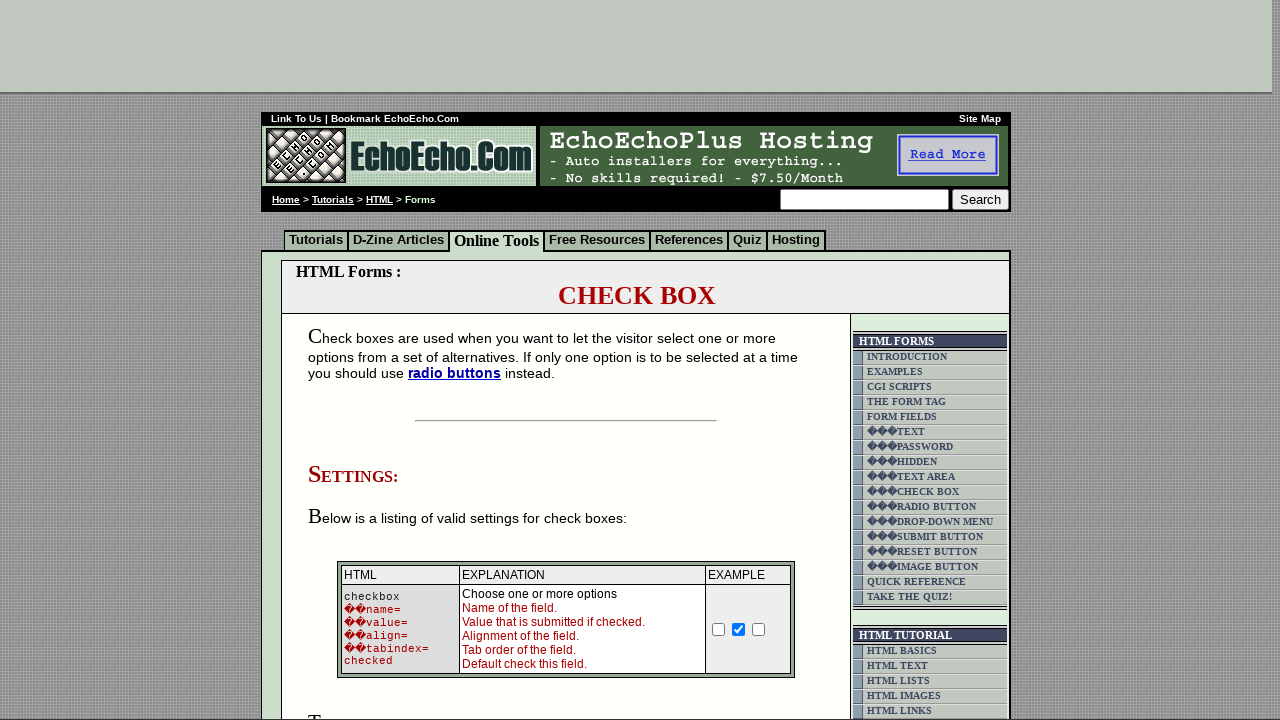

Waited for checkboxes with name='Checkbox' to load
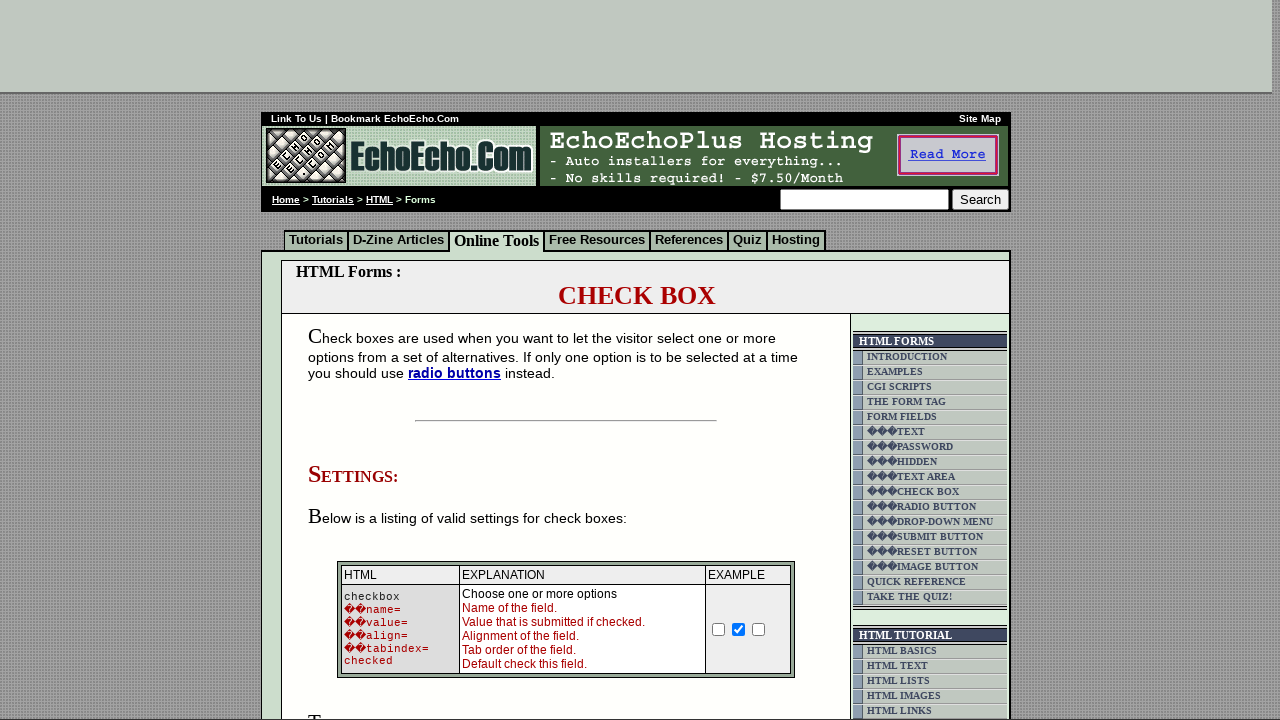

Located all checkboxes with name='Checkbox'
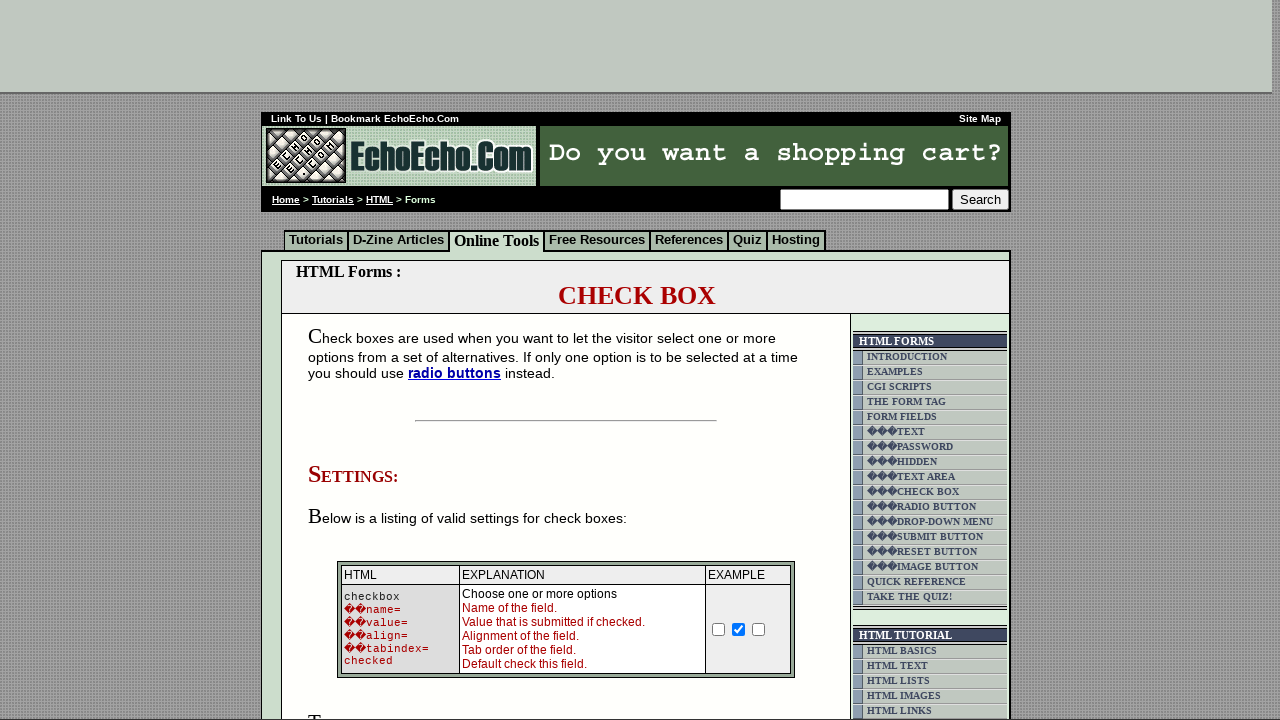

Retrieved count of checkboxes with name='Checkbox': 3
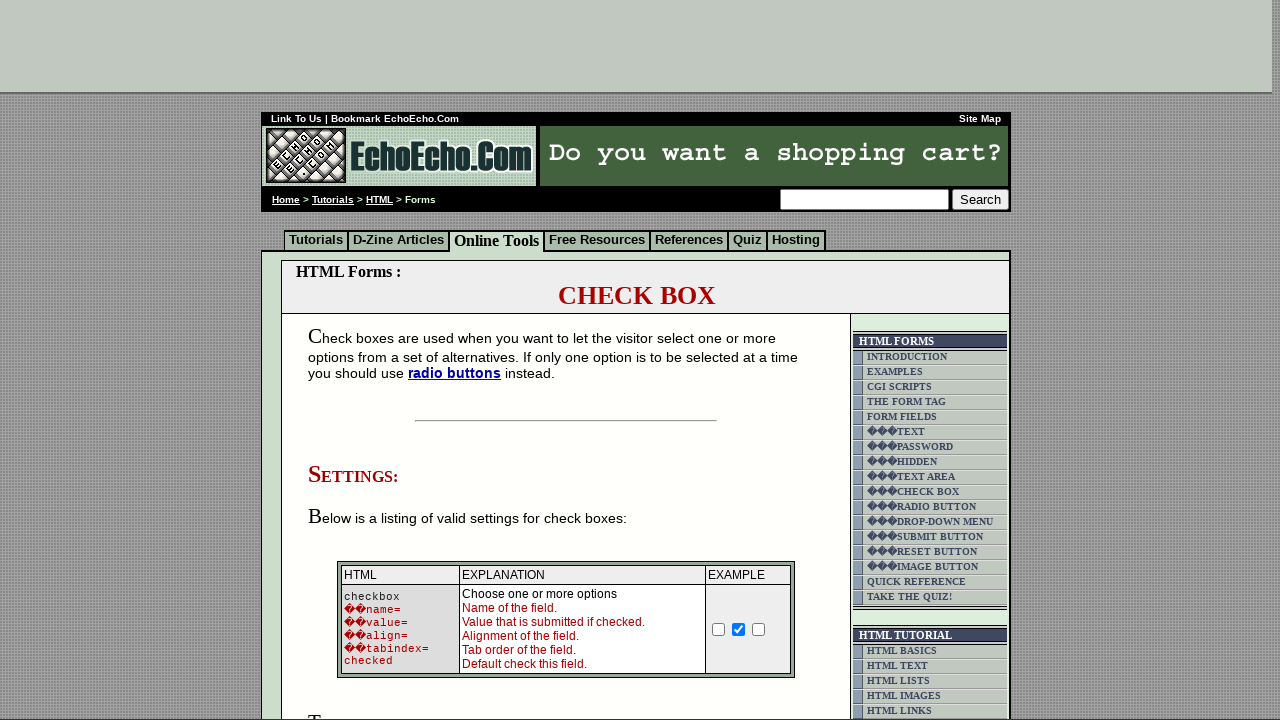

Located all checkbox elements on the page
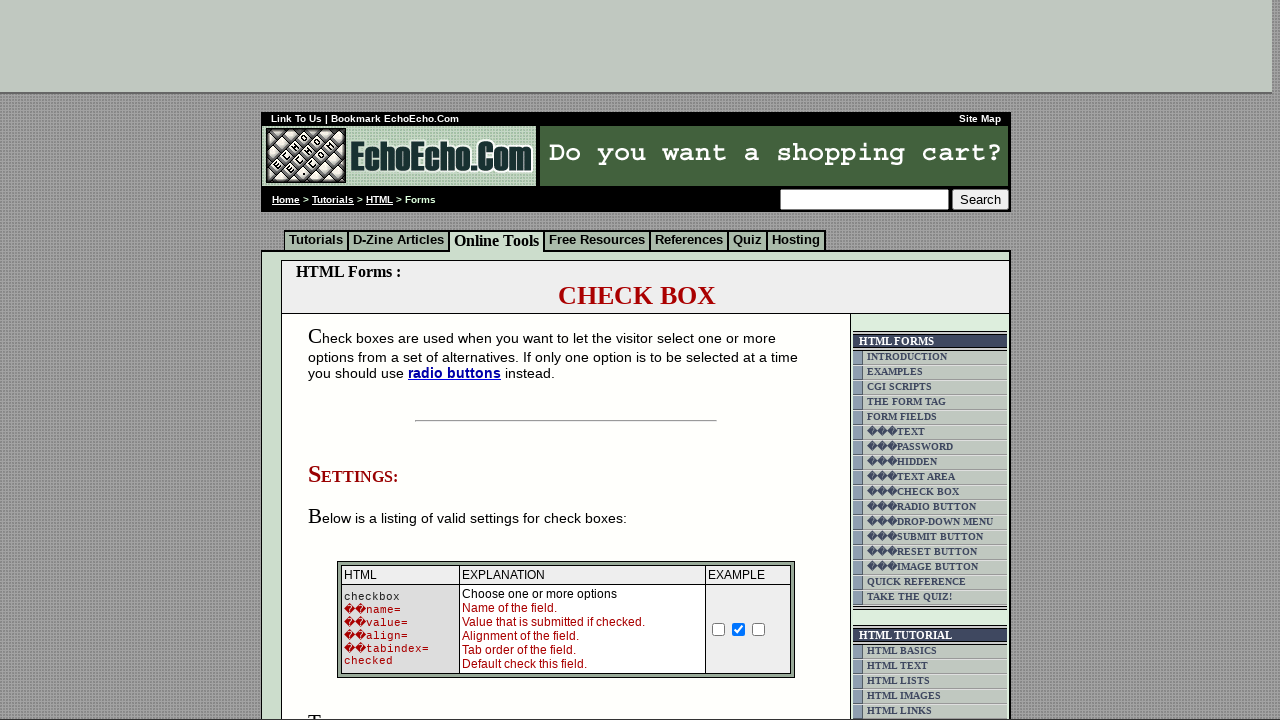

Retrieved total count of all checkboxes: 6
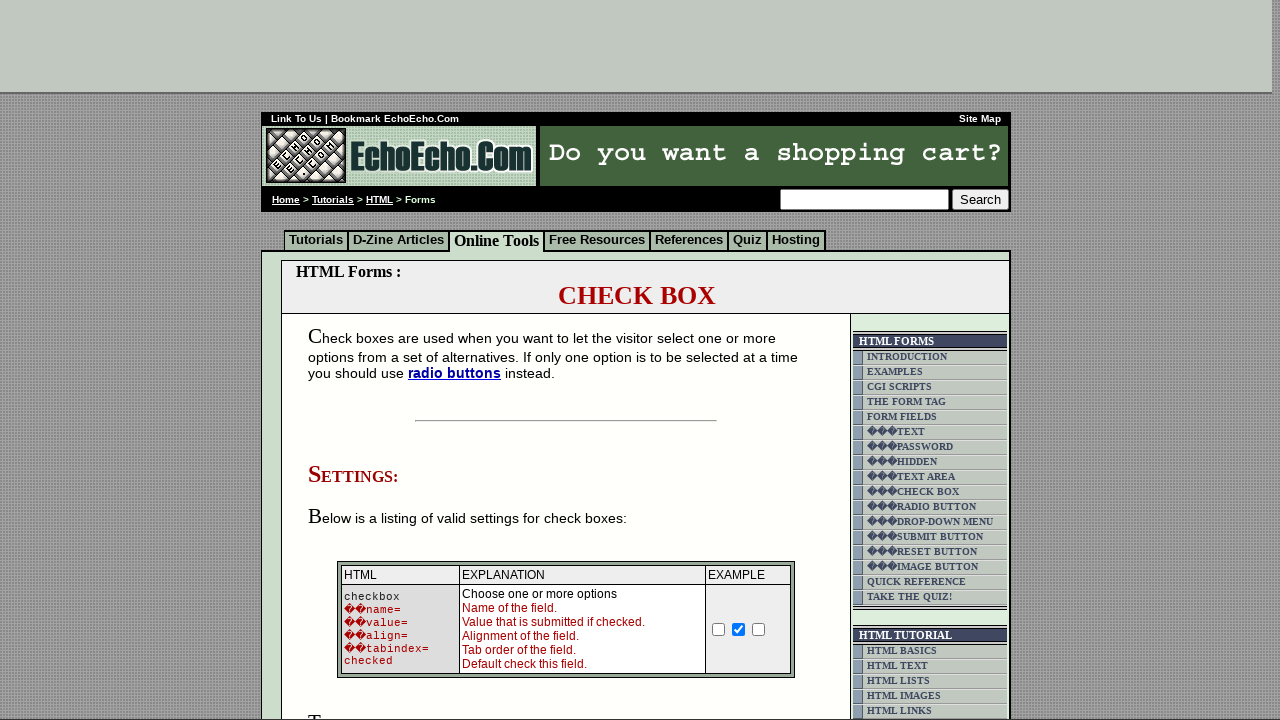

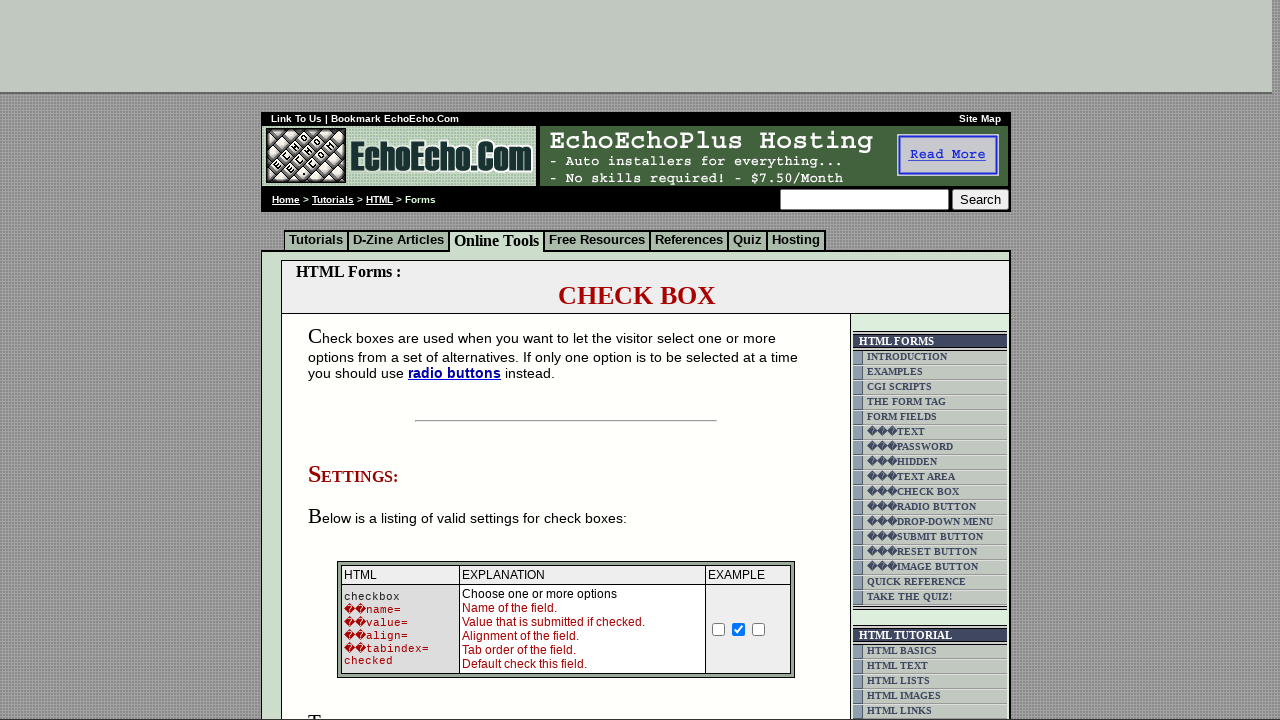